Tests interaction with a bootstrap alert box demo by clicking the action dialog button, waiting for and clicking the OK button, then accepting the browser alert

Starting URL: https://www.jqueryscript.net/demo/bootstrap-alert-box/

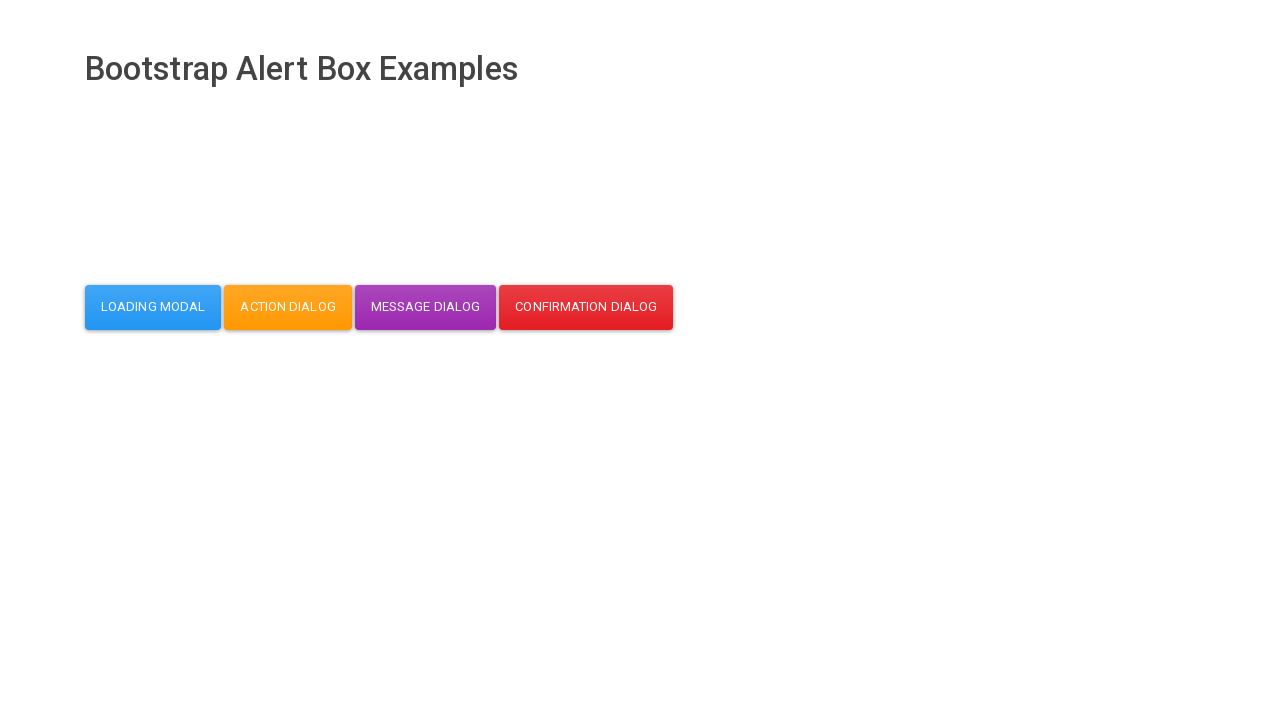

Clicked the action dialog button at (288, 307) on button#action
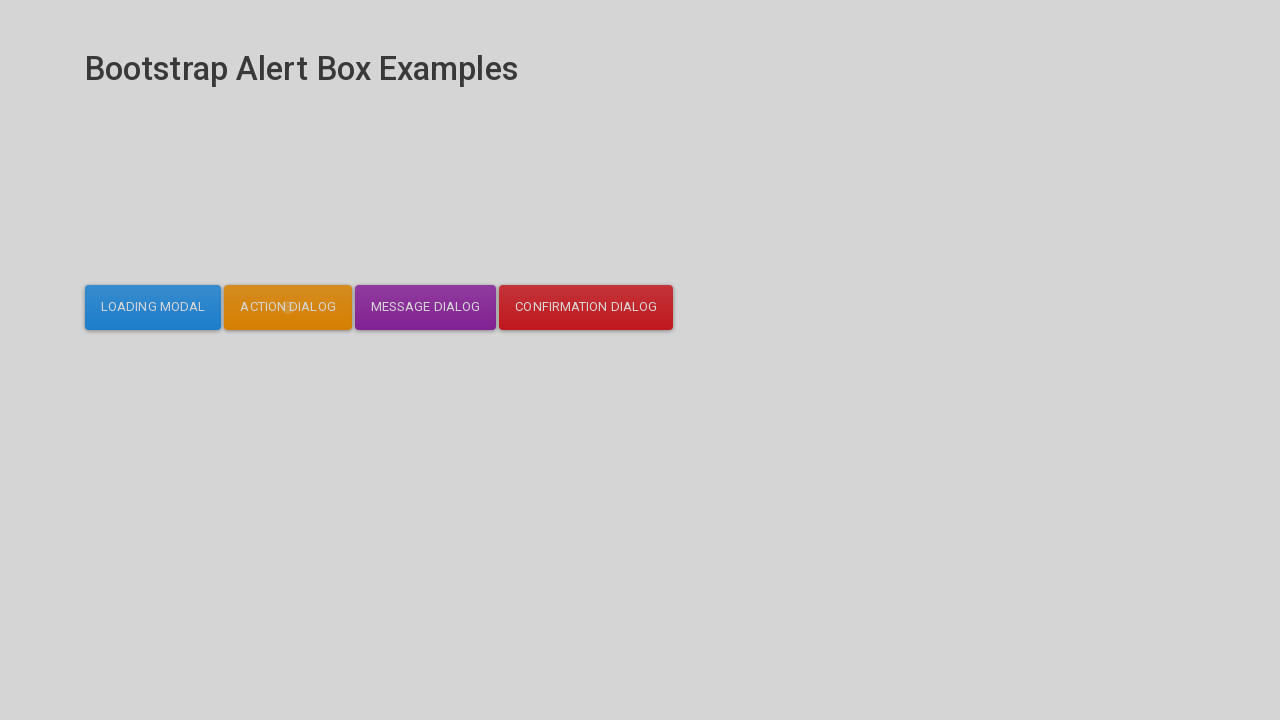

OK button in modal became visible
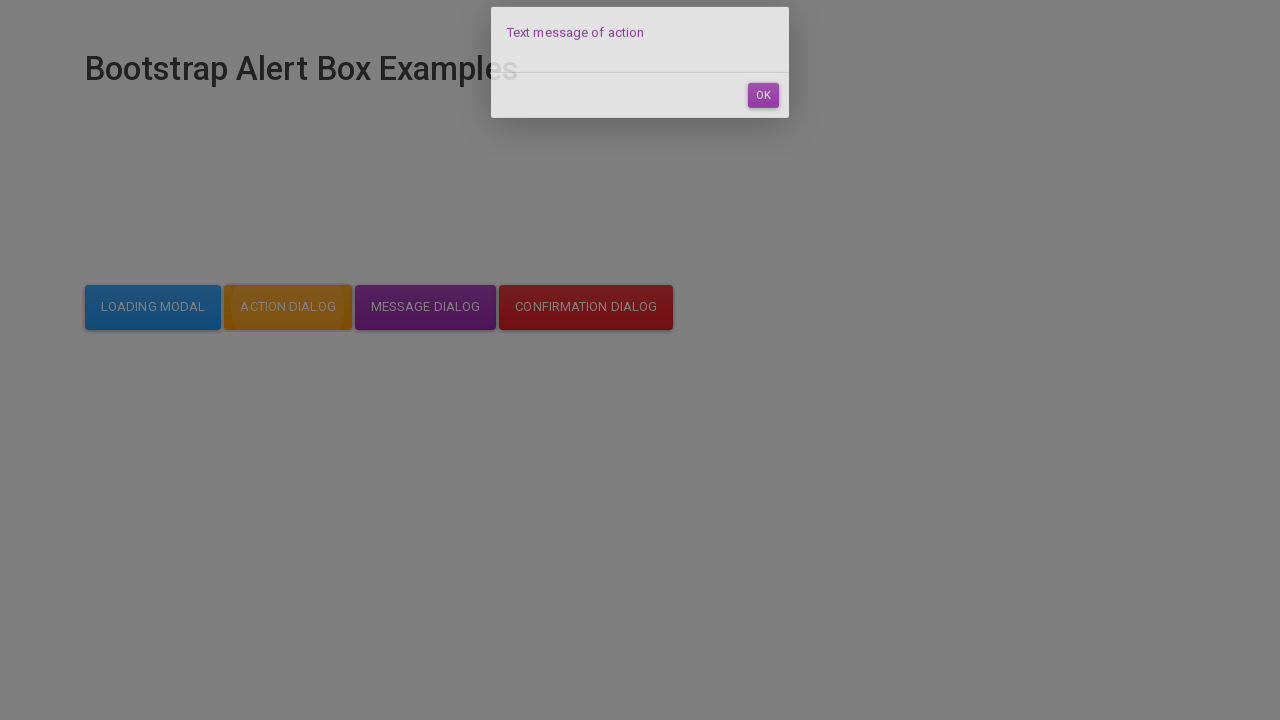

Clicked the OK button in the modal at (763, 117) on button.btn.btn-info.btn-sm
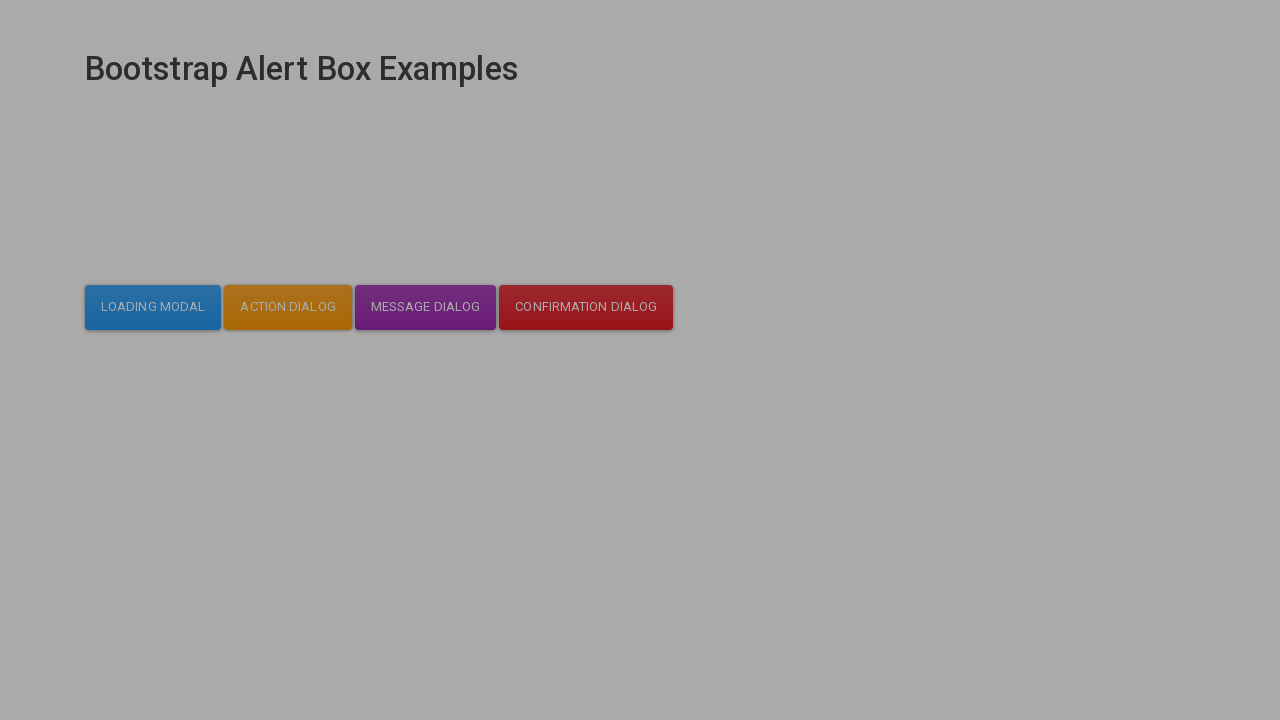

Set up dialog handler to accept browser alerts
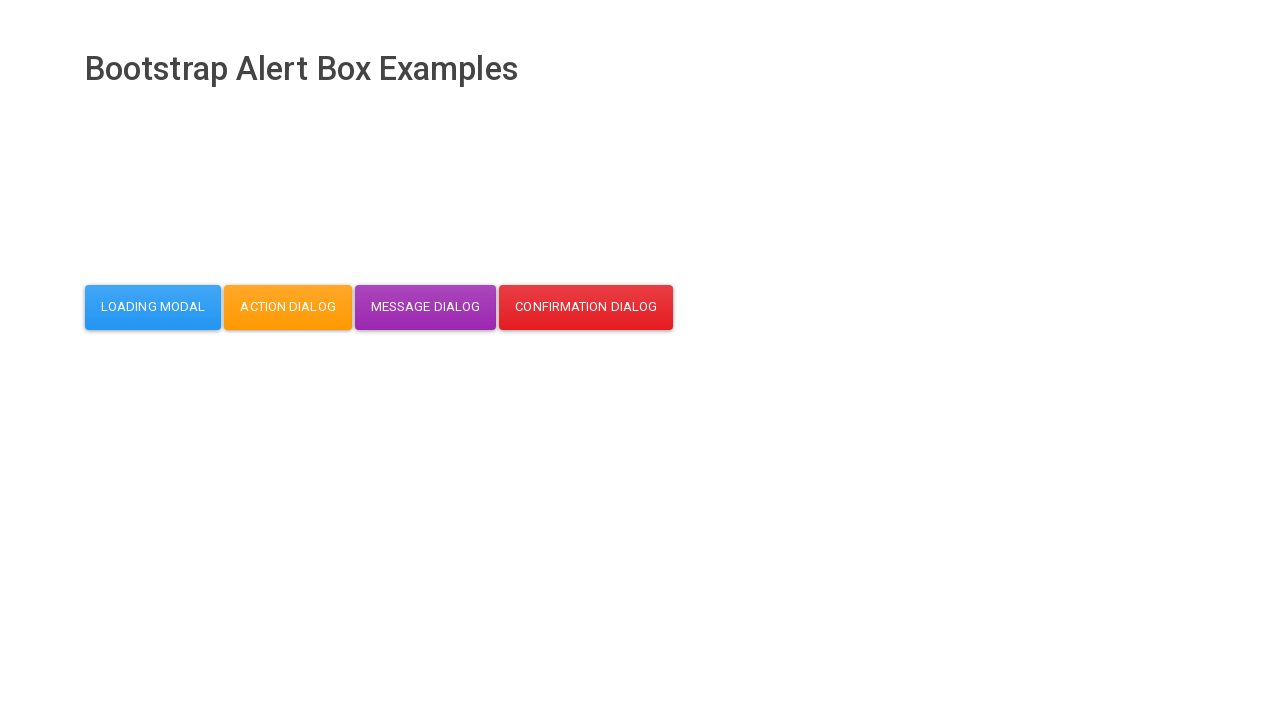

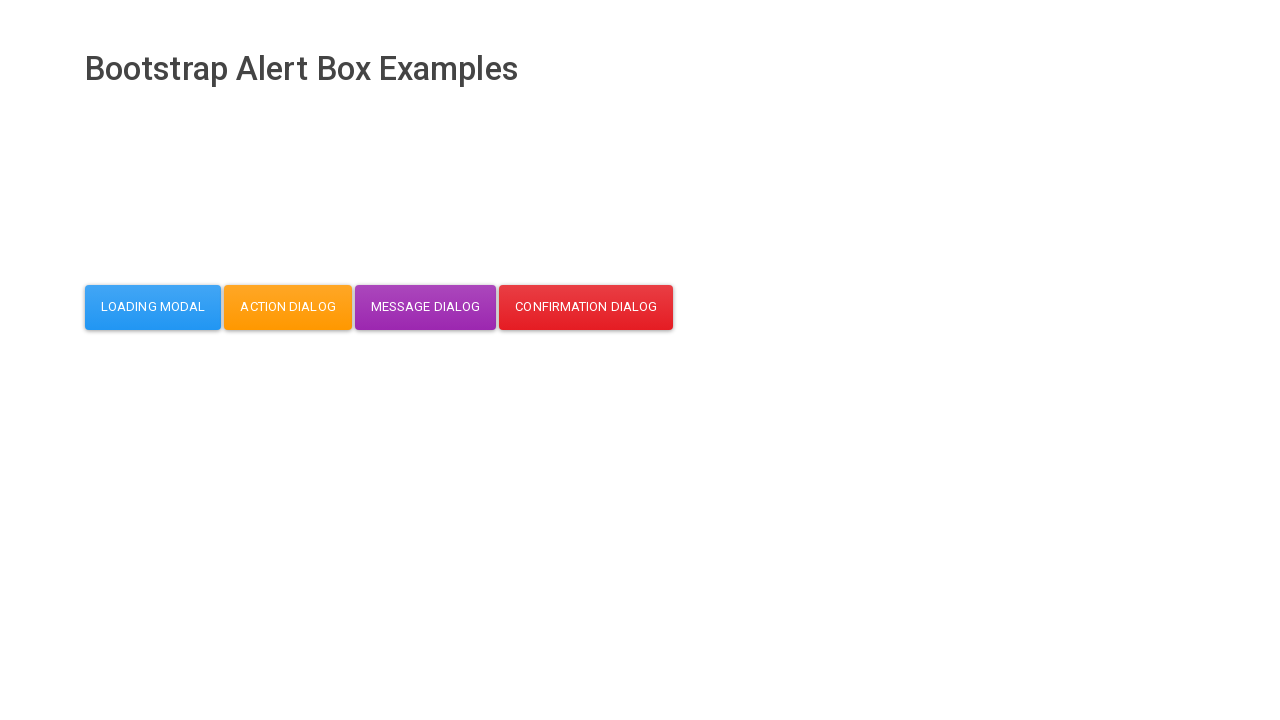